Tests the USPS website navigation menu by verifying the count of menu headers, clicking on the first dropdown menu item, and then verifying the count of main menu headers that appear.

Starting URL: https://www.usps.com

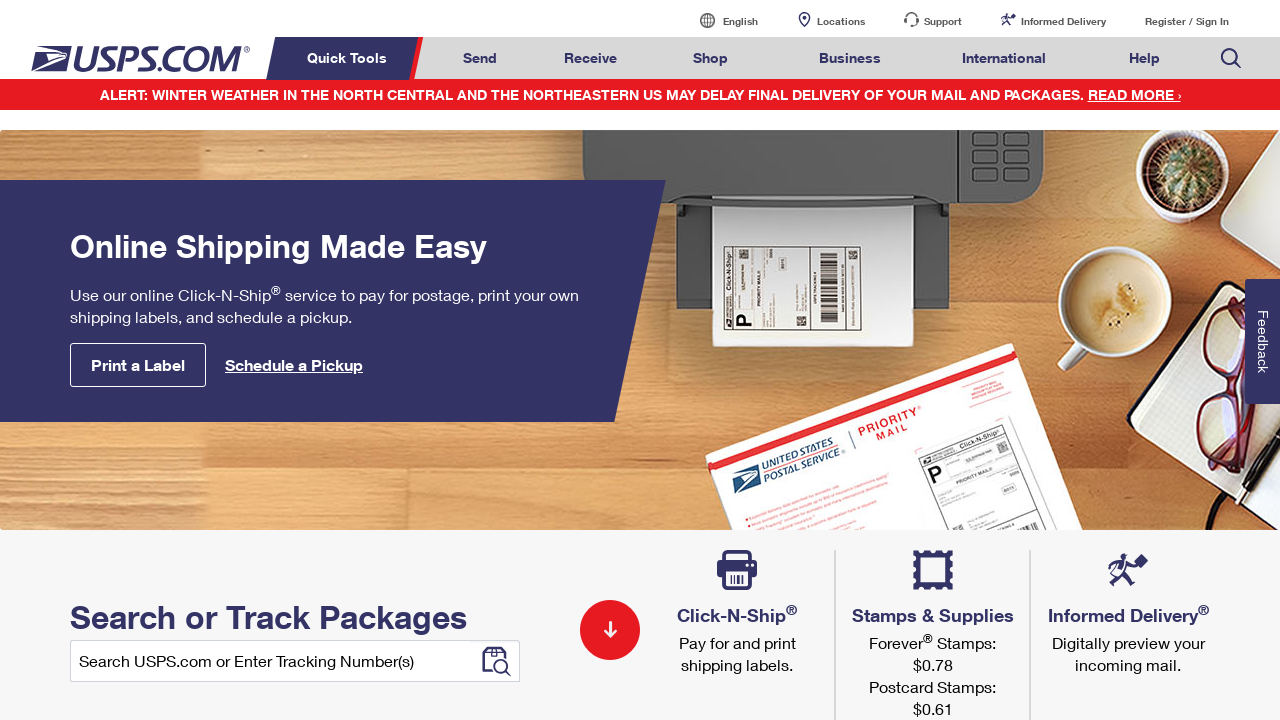

Waited for menu headers to load
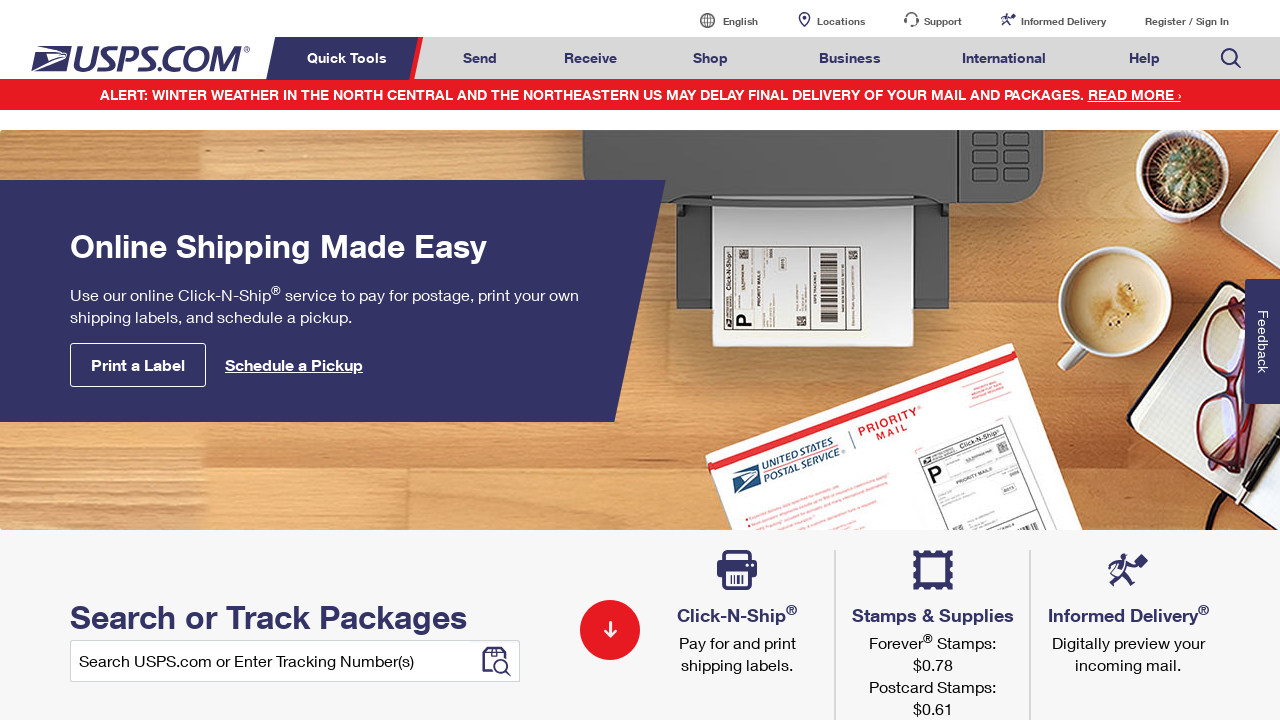

Retrieved count of menu headers: 8
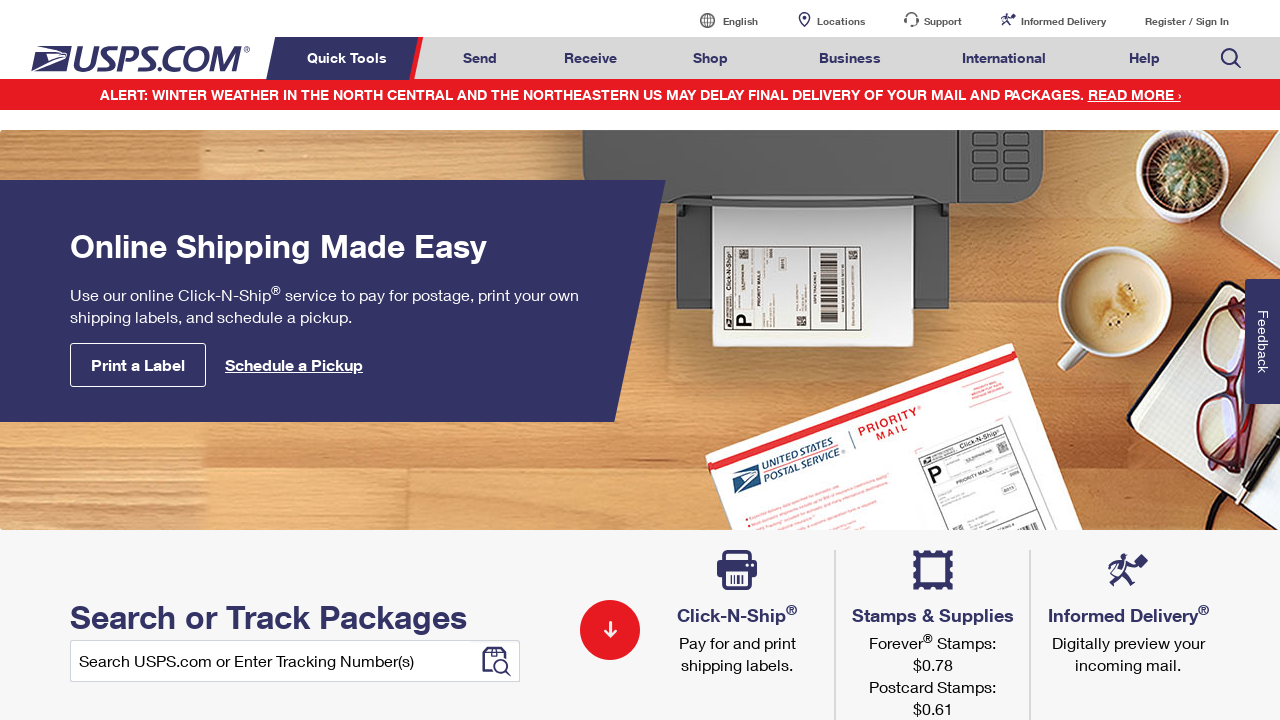

Clicked on the first dropdown menu item at (350, 58) on xpath=//*[@class='nav-list']/li >> nth=0
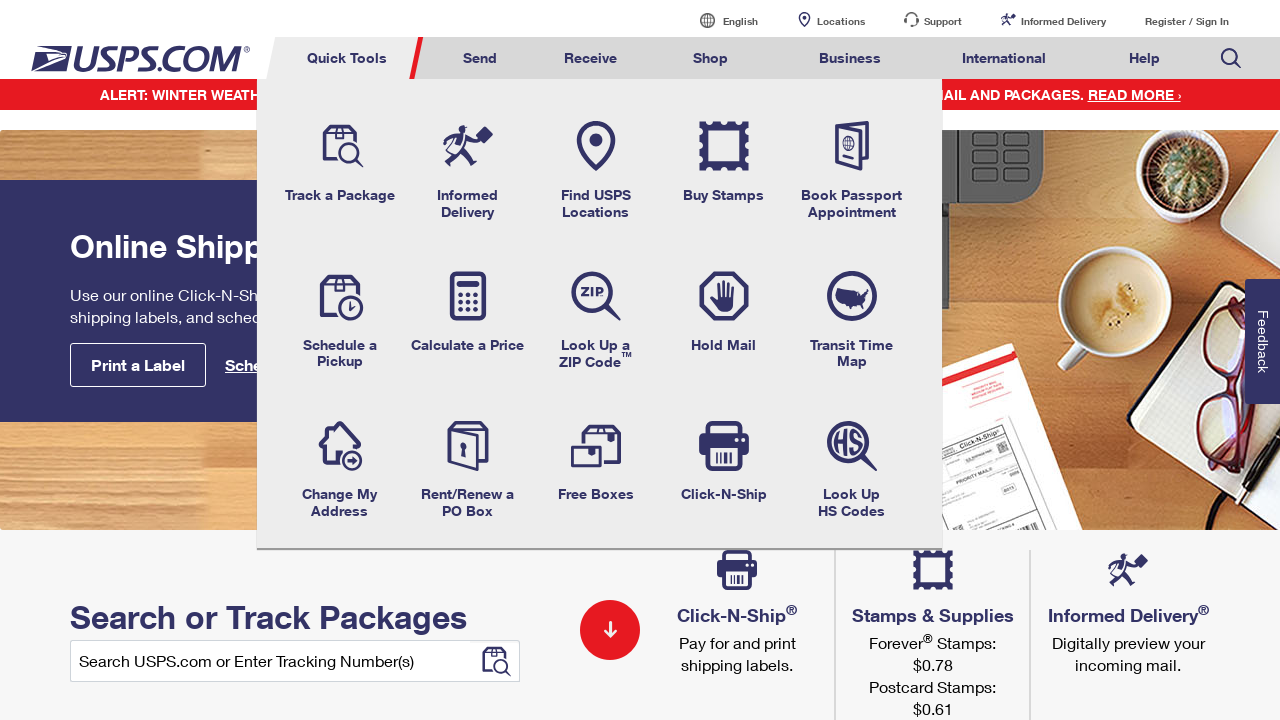

Waited 500ms for dropdown animation to complete
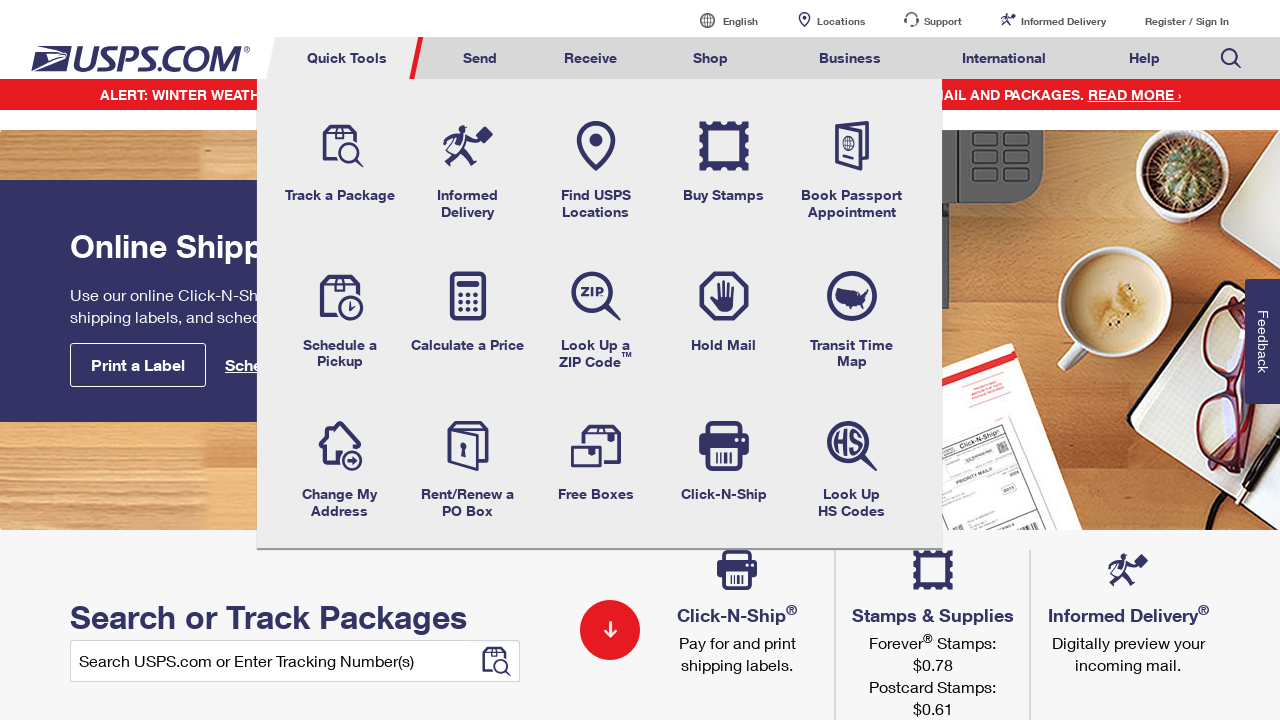

Retrieved count of main menu headers: 6
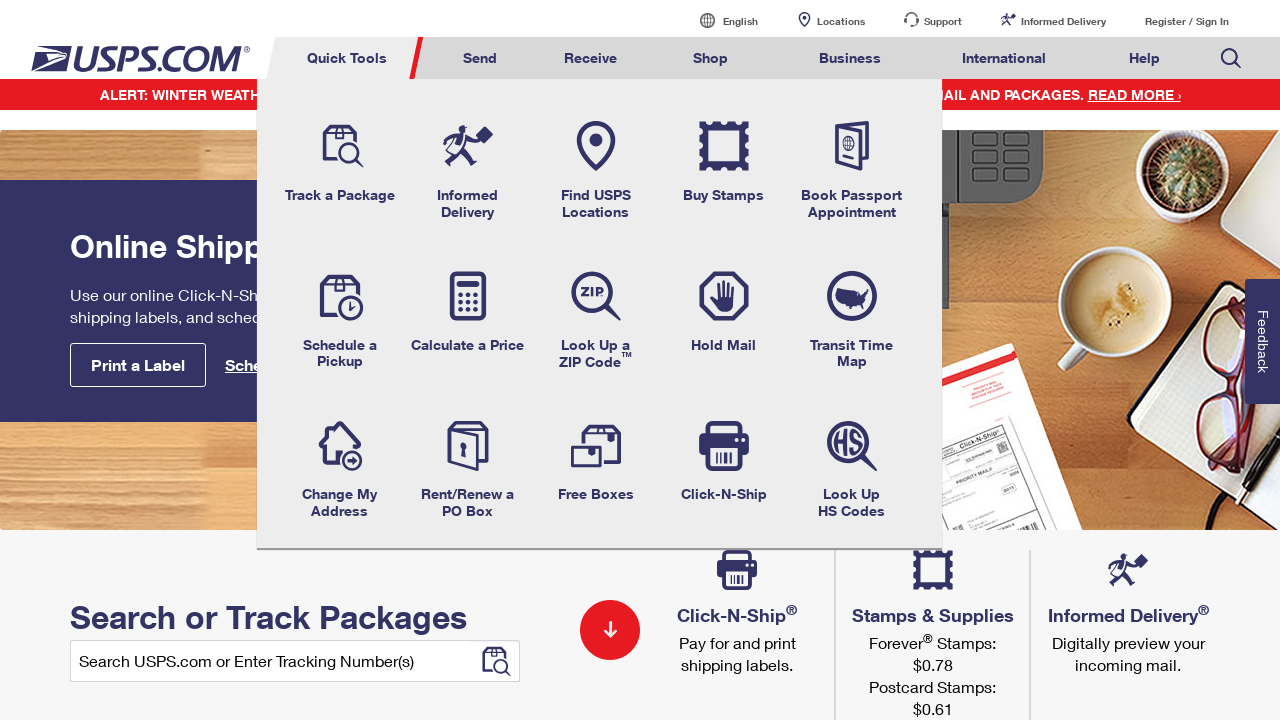

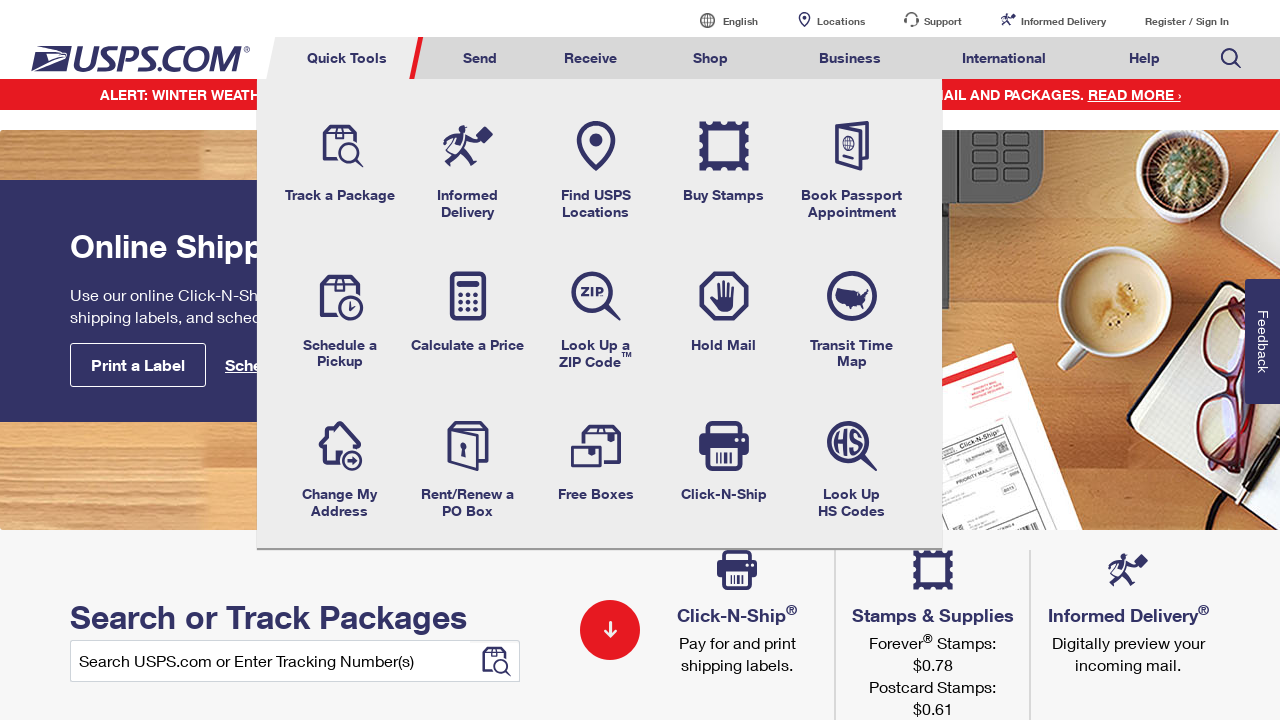